Tests dynamic content loading by clicking a start button and explicitly waiting for a "Hello World!" message to become visible

Starting URL: https://the-internet.herokuapp.com/dynamic_loading/1

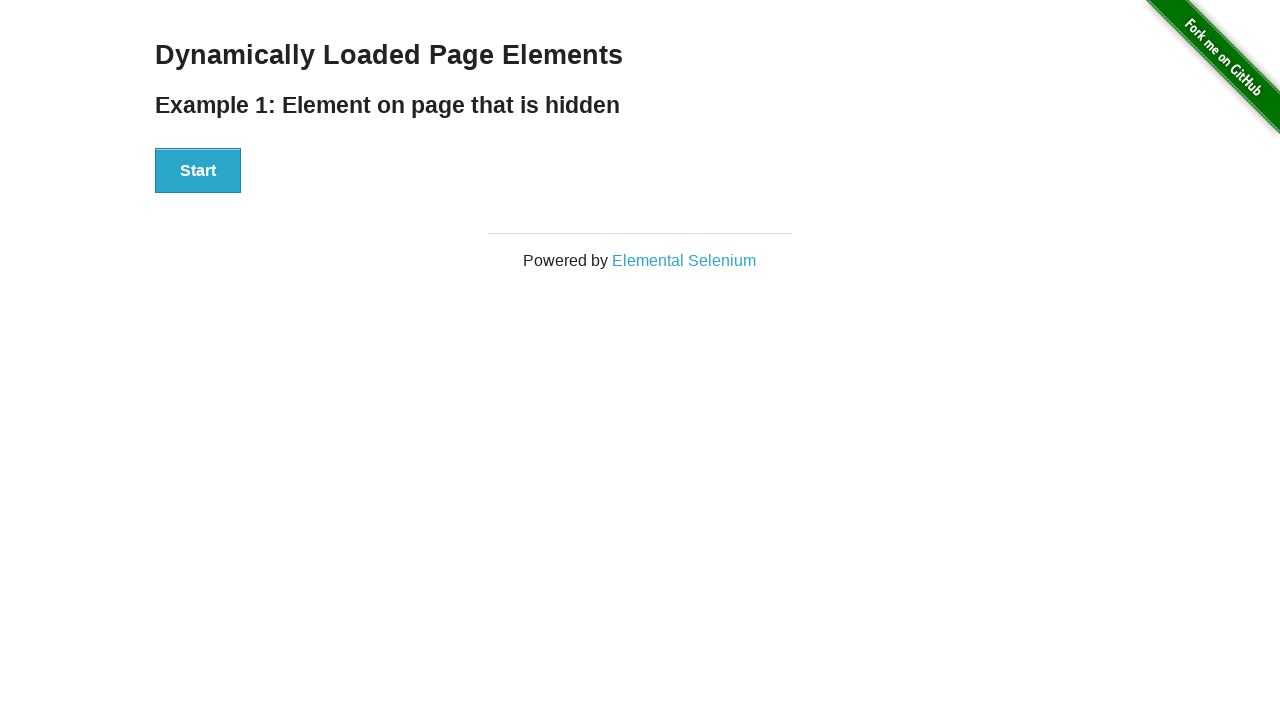

Clicked start button to trigger dynamic content loading at (198, 171) on xpath=//div[@id='start']/button
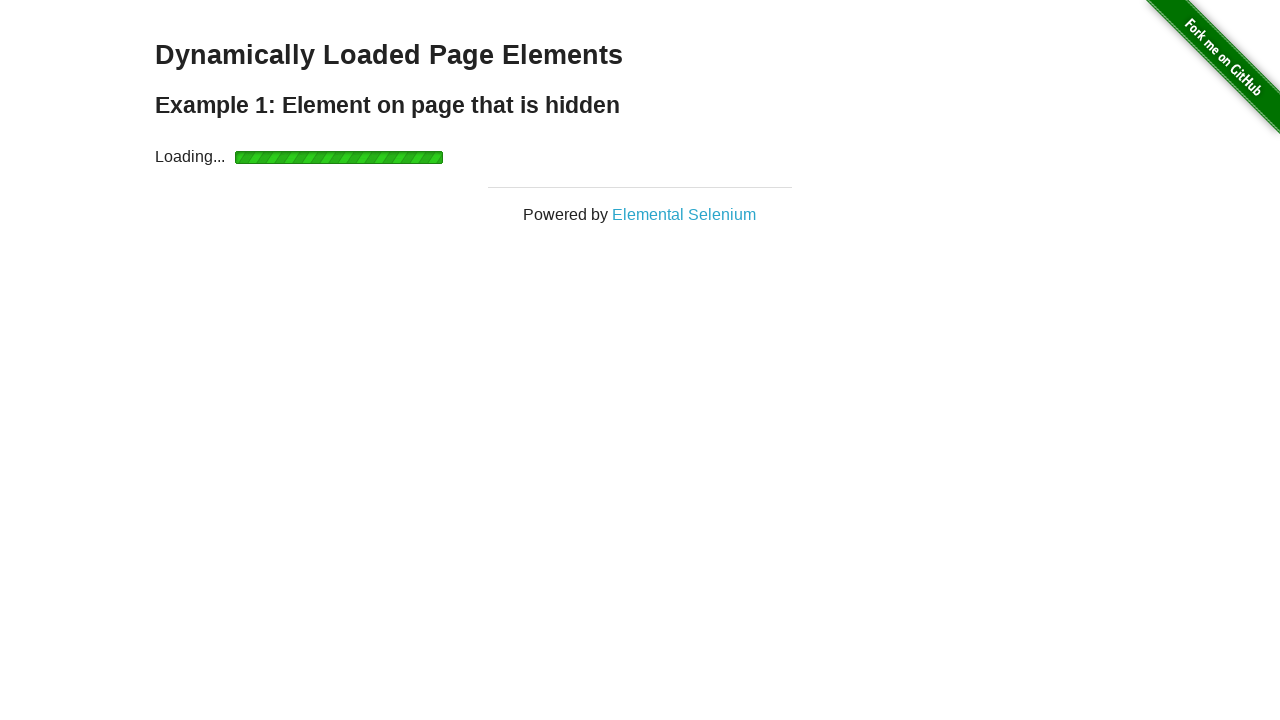

Explicitly waited for 'Hello World!' message to become visible
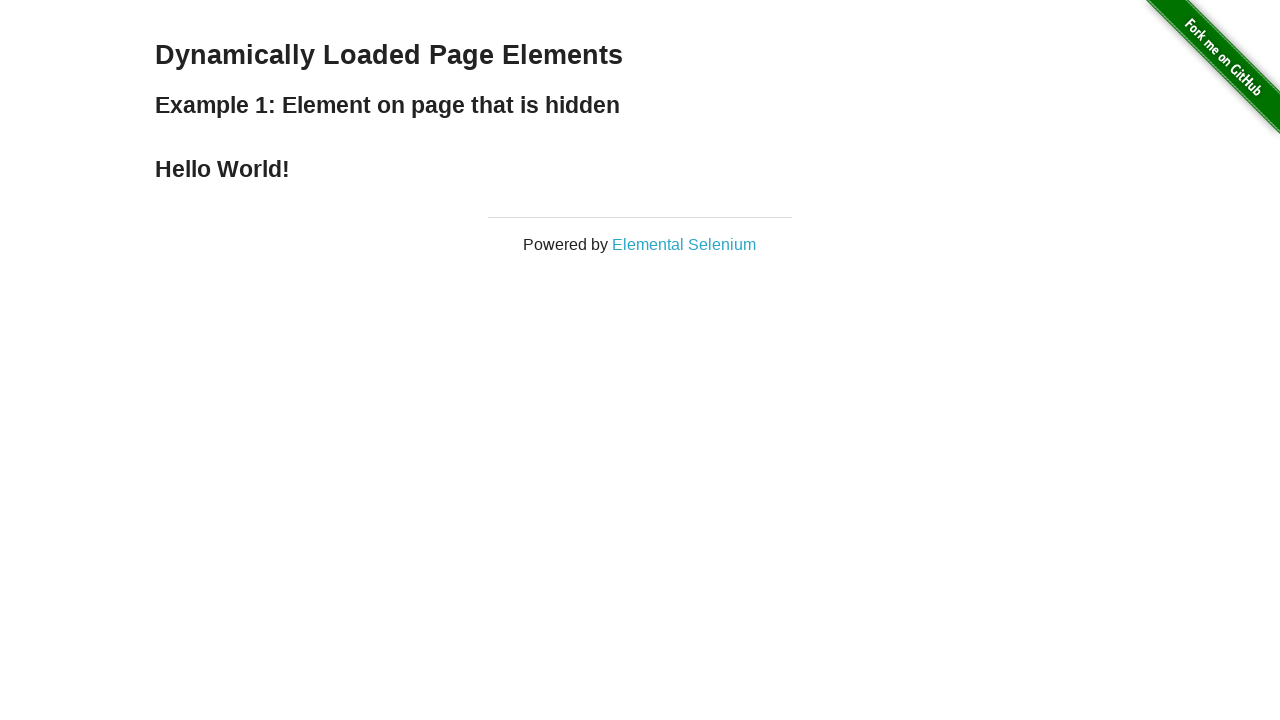

Asserted that hello message contains 'Hello World!'
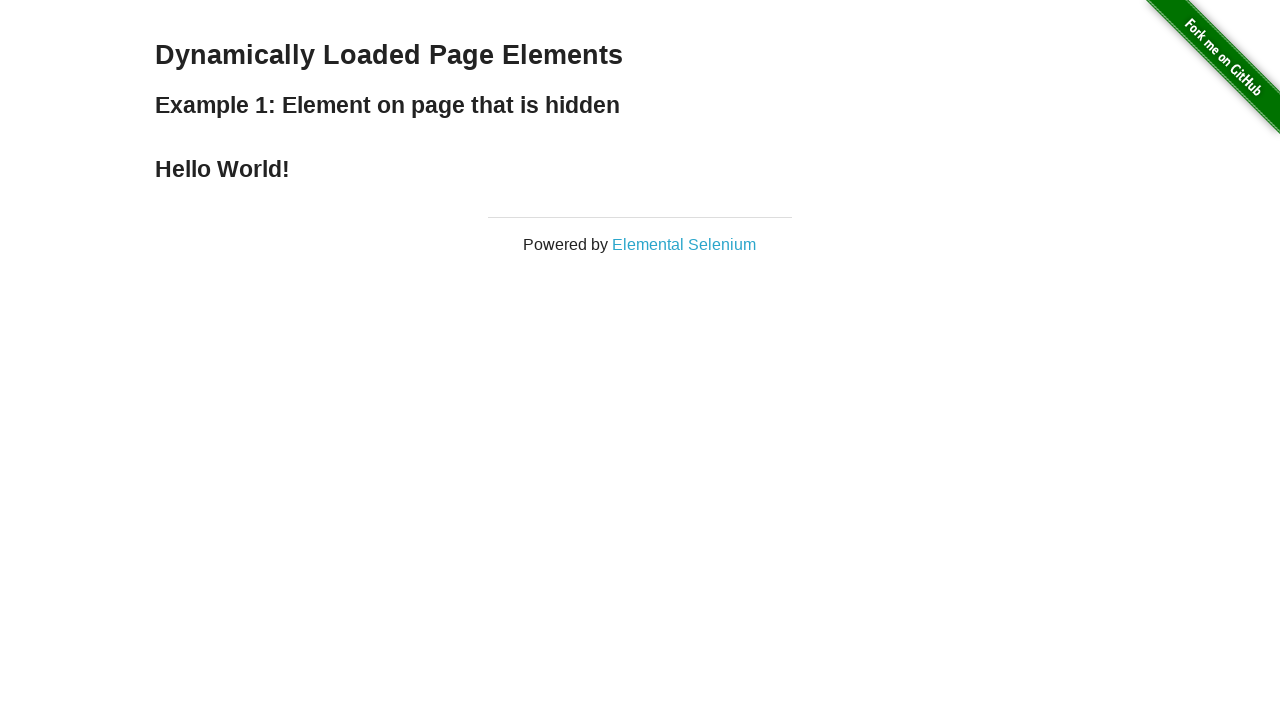

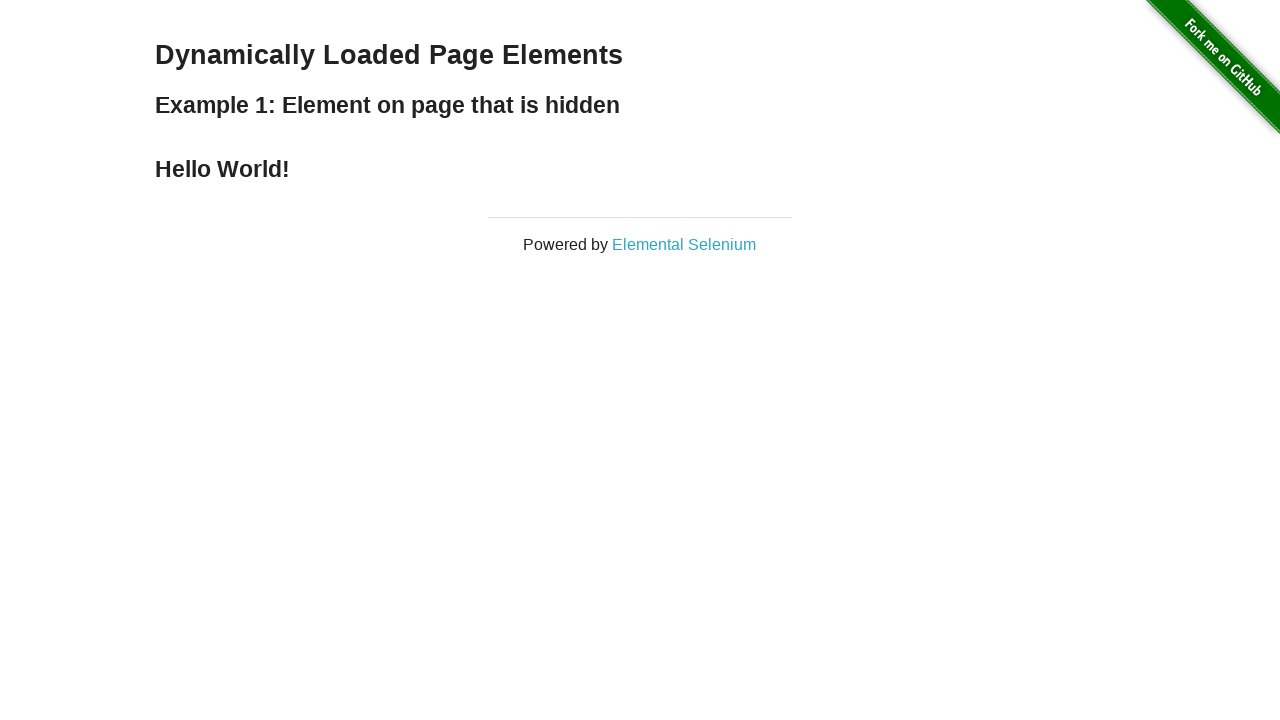